Tests text box enabled/disabled states by toggling via button clicks

Starting URL: http://the-internet.herokuapp.com/dynamic_controls

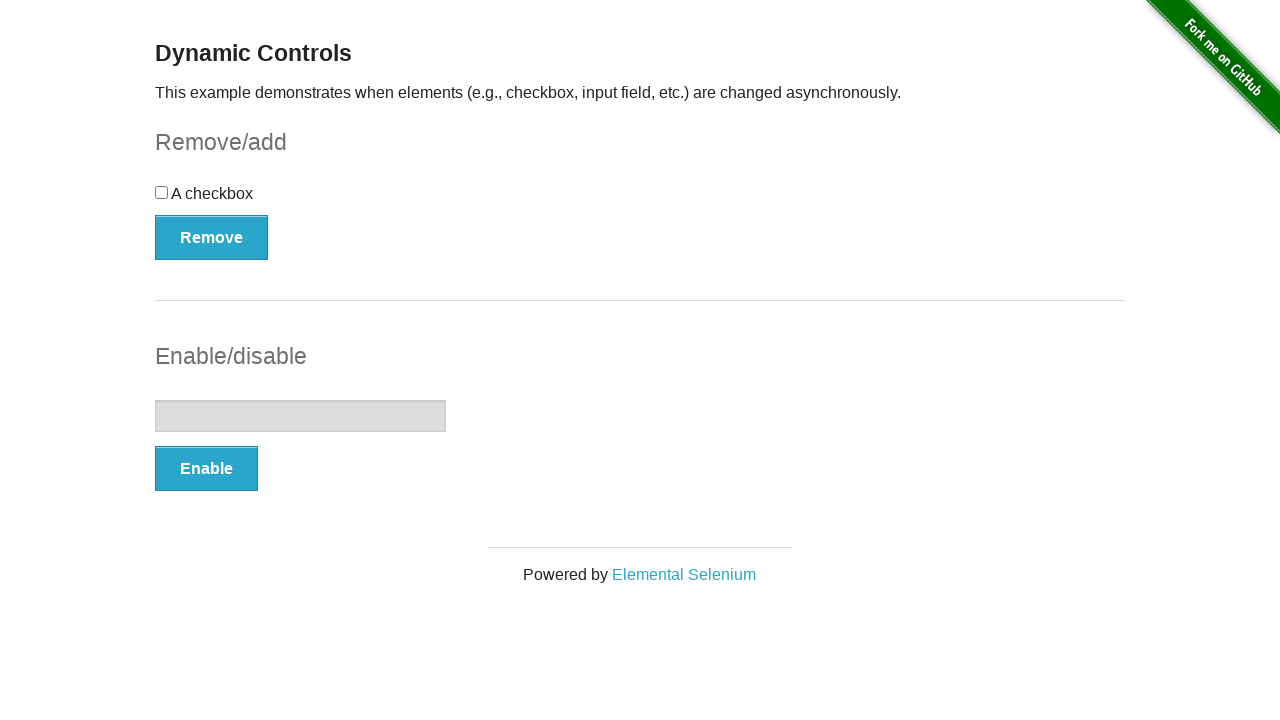

Waited for text box to be in disabled state
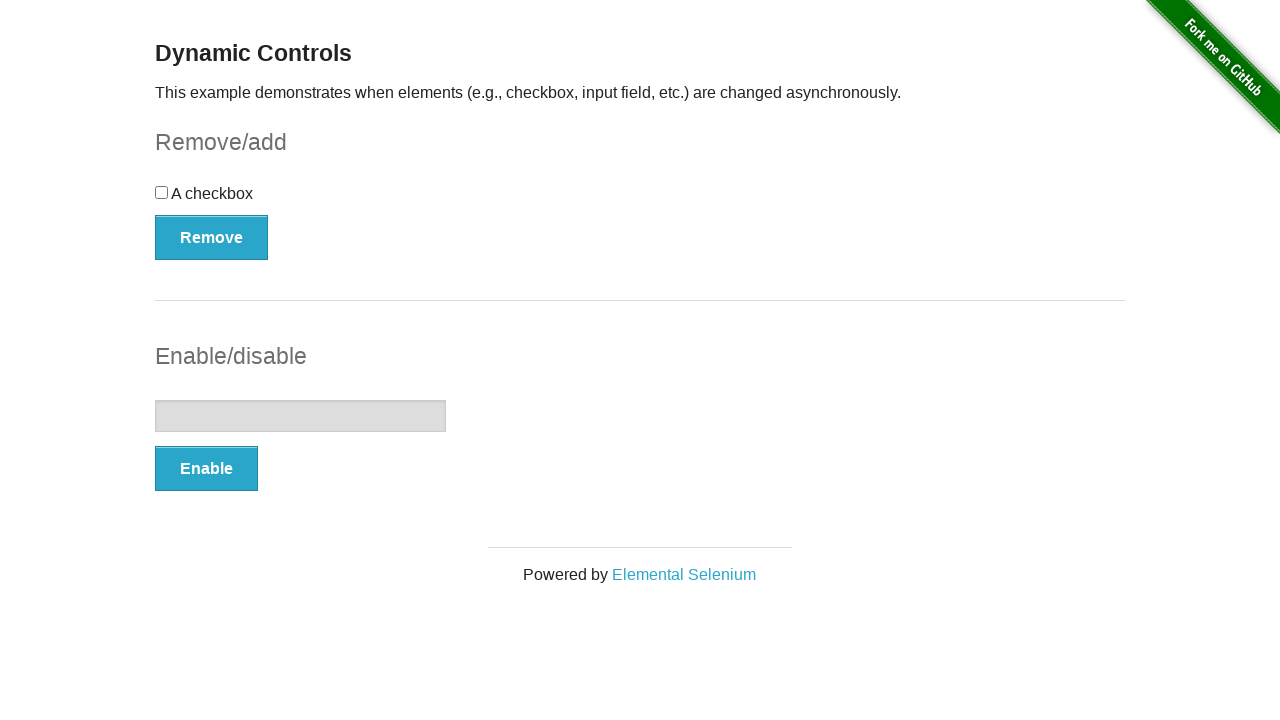

Clicked Enable button to toggle text box state at (206, 469) on #input-example button
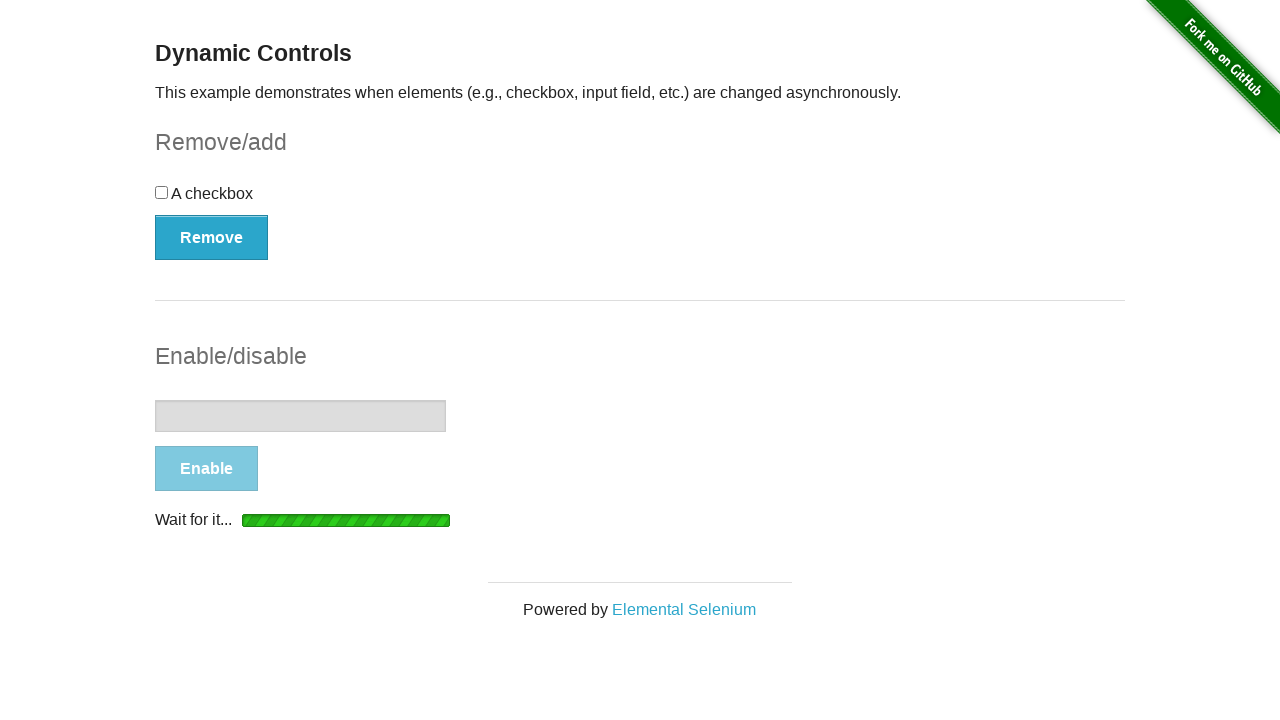

Waited for text box to be in enabled state
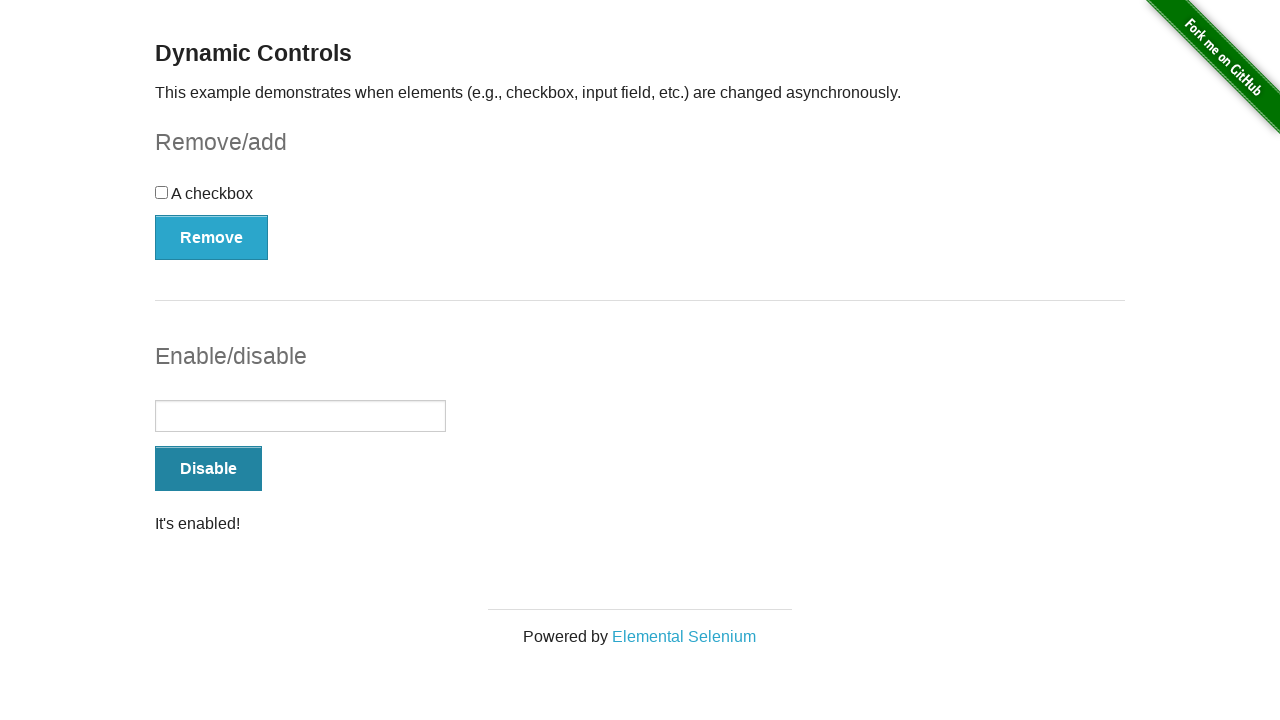

Clicked Disable button to toggle text box state at (208, 469) on #input-example button
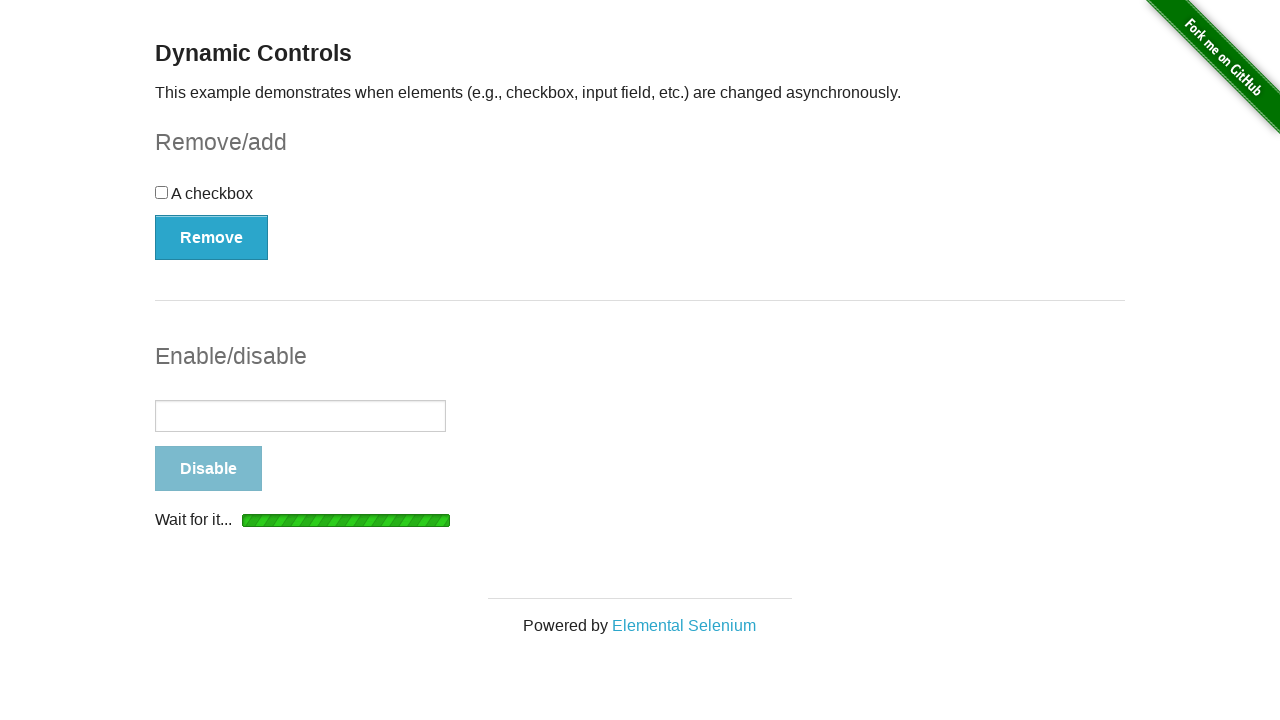

Waited for text box to be in disabled state again
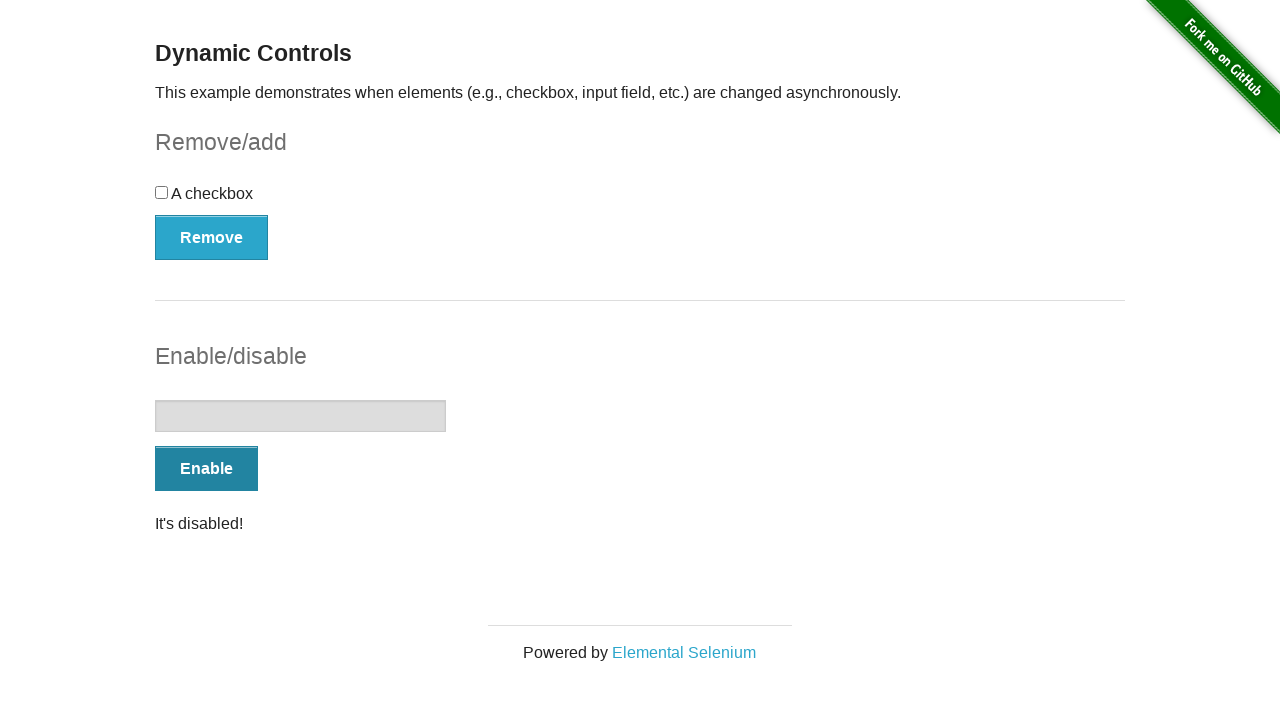

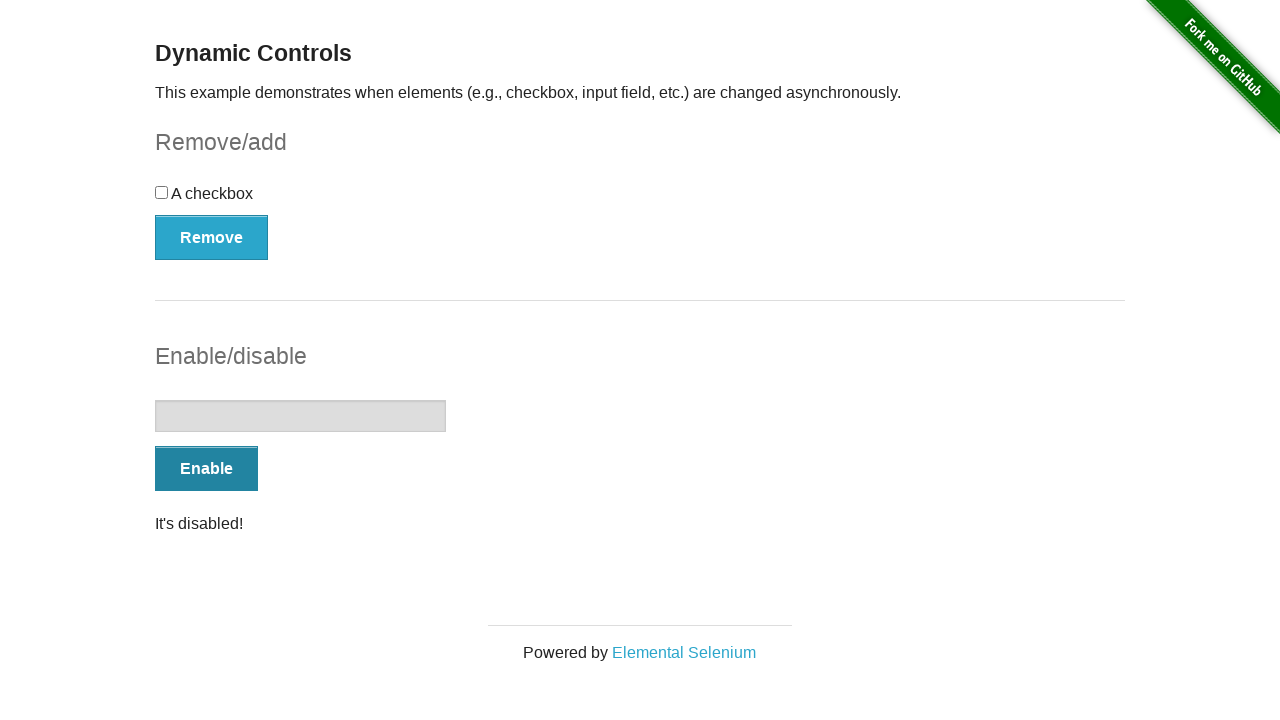